Tests horizontal scrolling functionality by navigating to a dashboard page and scrolling right by 5000 pixels using JavaScript execution.

Starting URL: https://dashboards.handmadeinteractive.com/jasonlove/

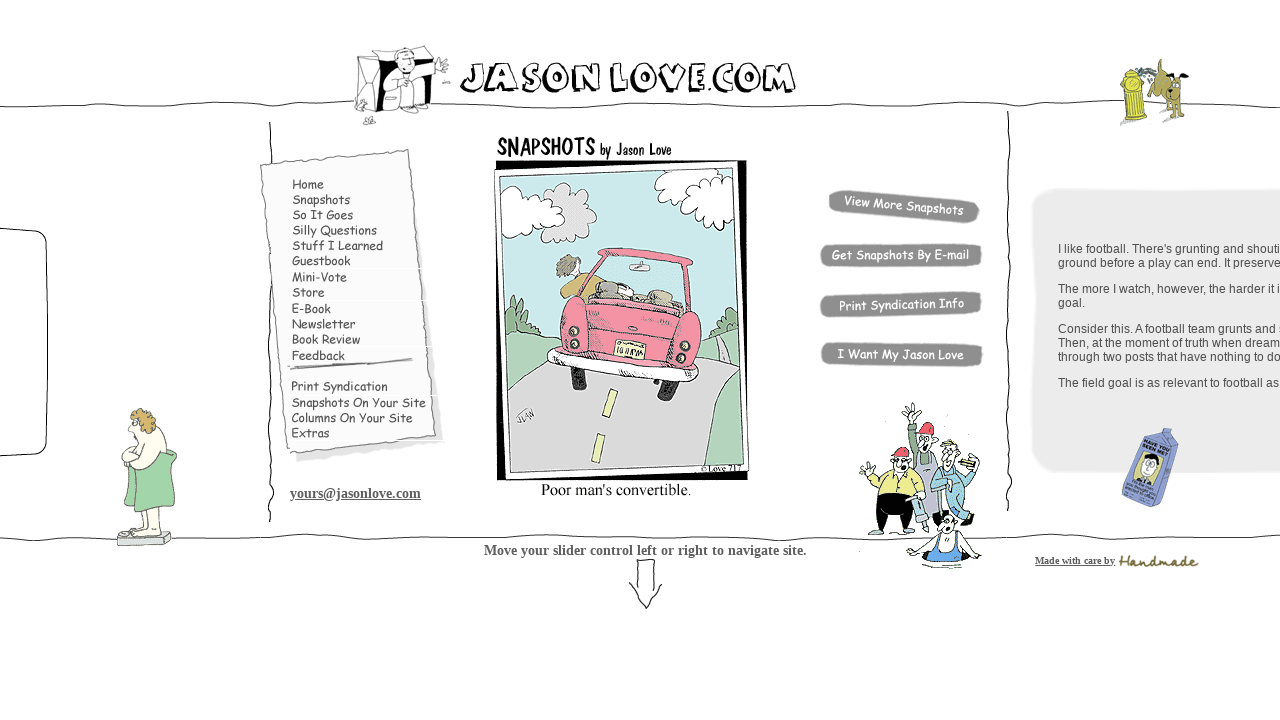

Waited for dashboard page to load (networkidle state)
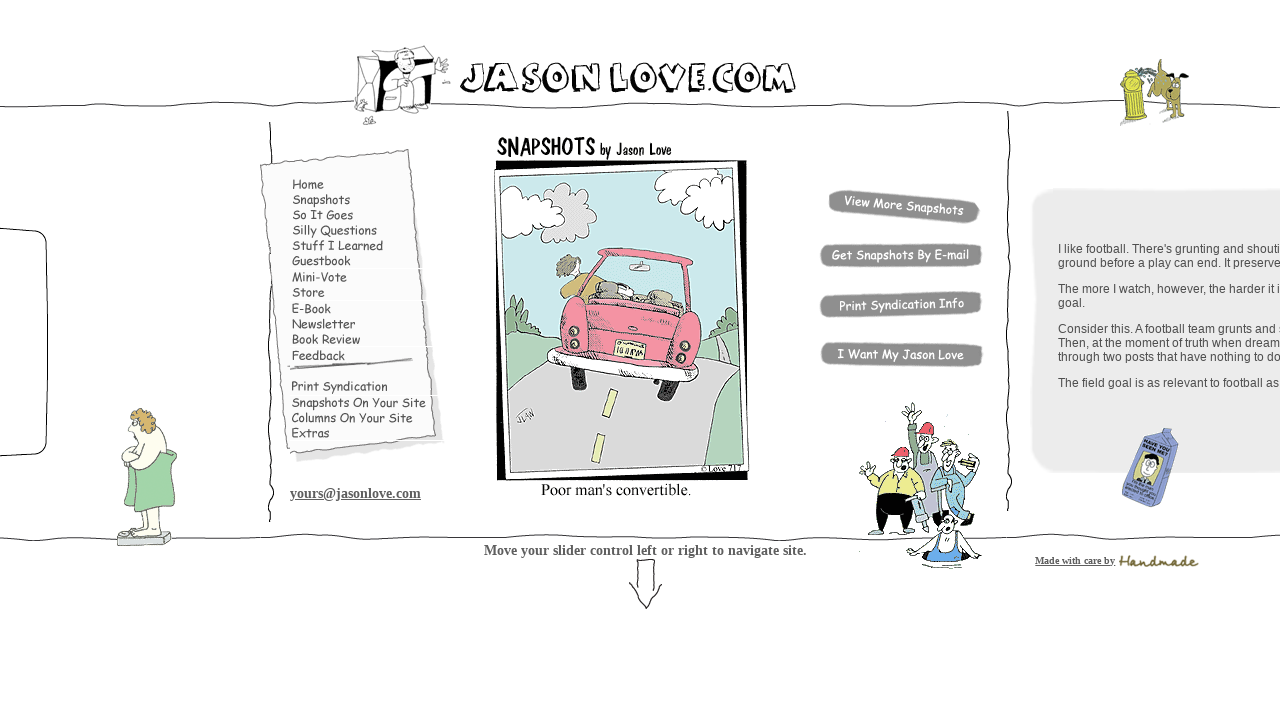

Scrolled horizontally to the right by 5000 pixels
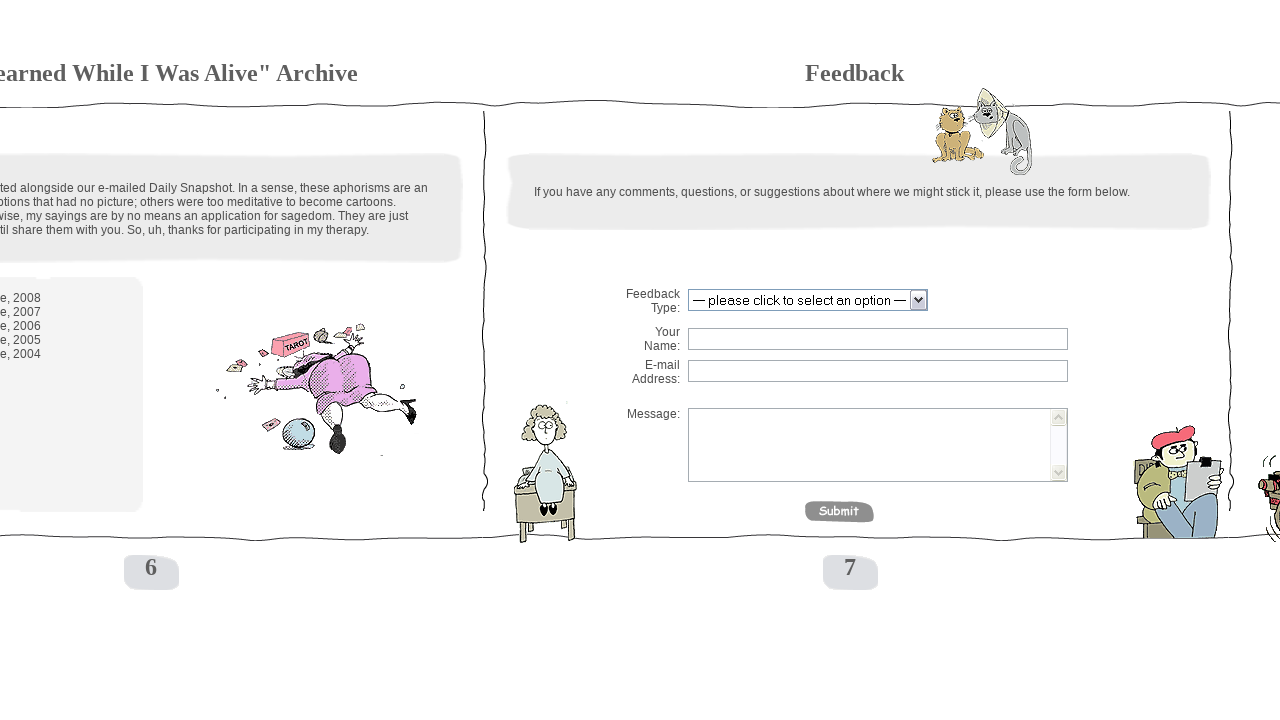

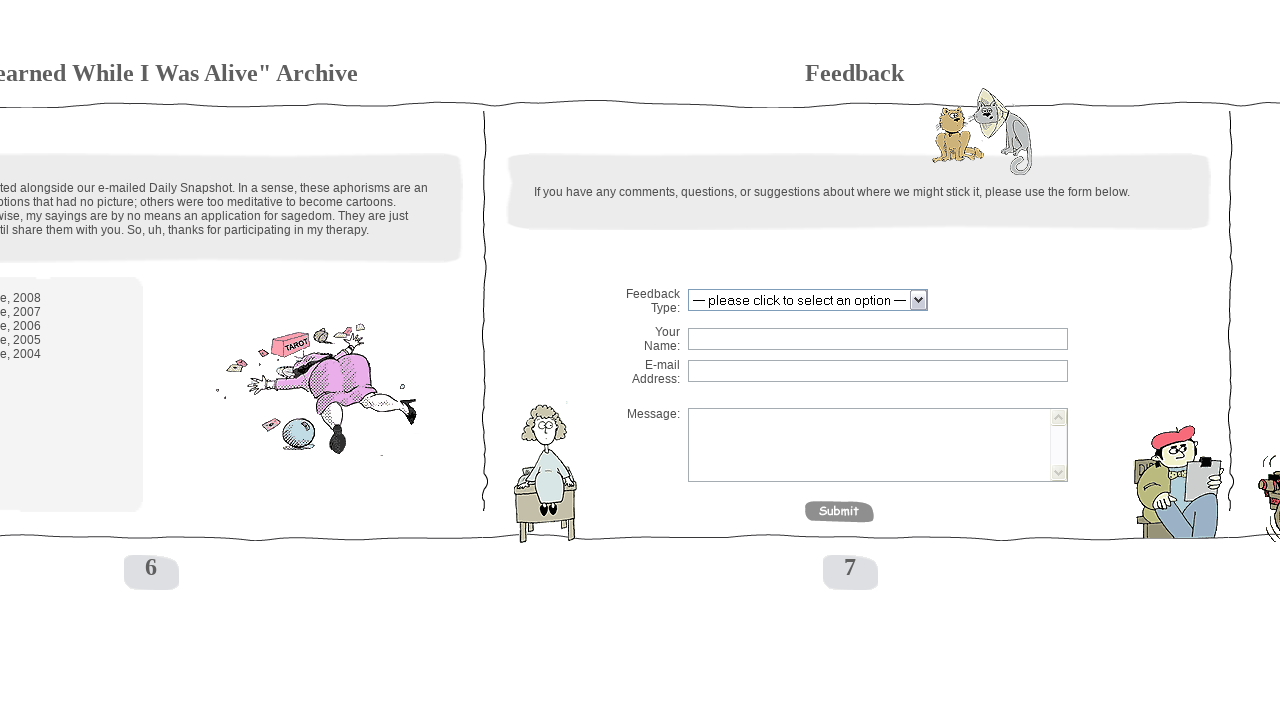